Tests radio button and checkbox functionality including selection, verification of checked/unchecked states, and disabled state validation

Starting URL: https://letcode.in/radio

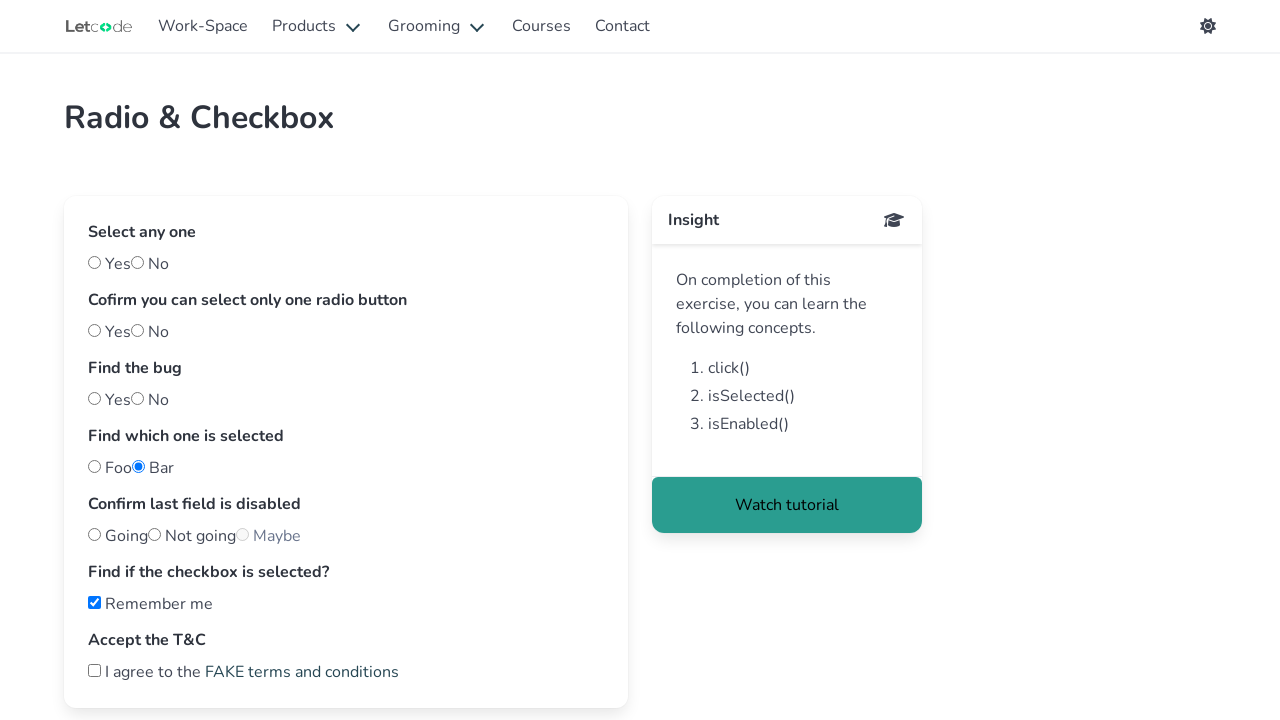

Checked 'yes' radio button at (94, 262) on #yes
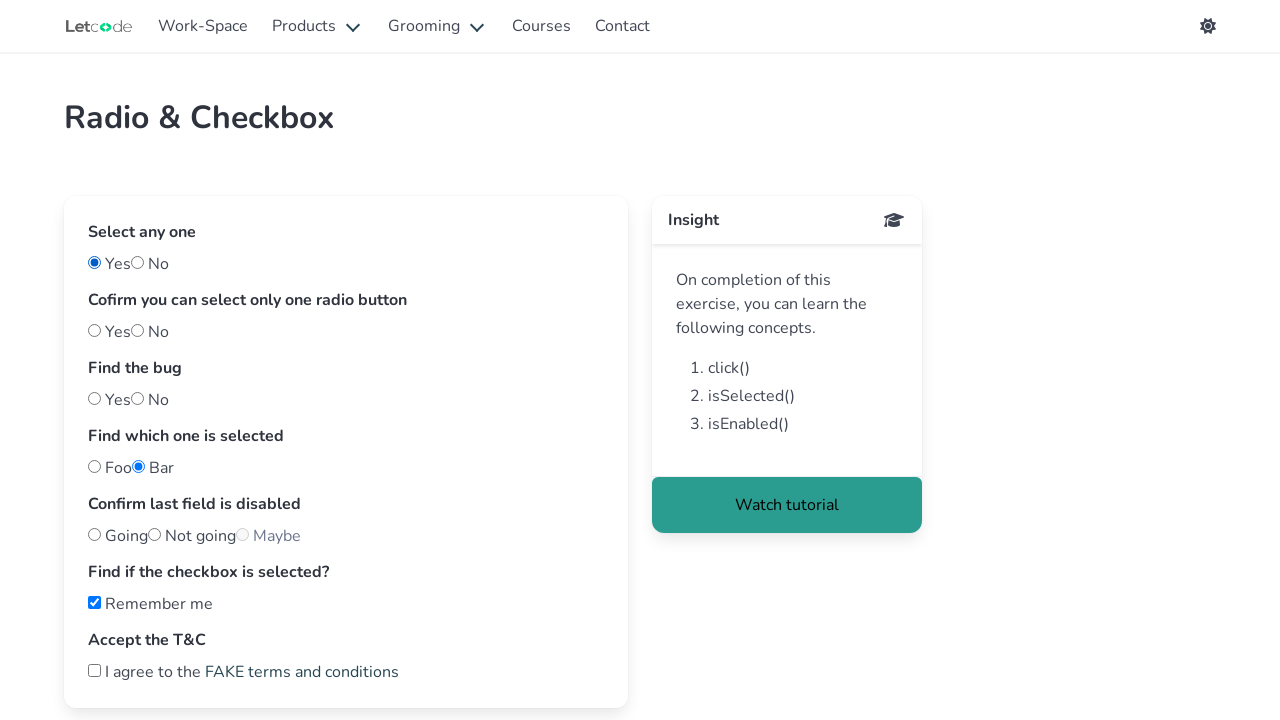

Checked 'one' radio button at (94, 330) on input[id="one"]
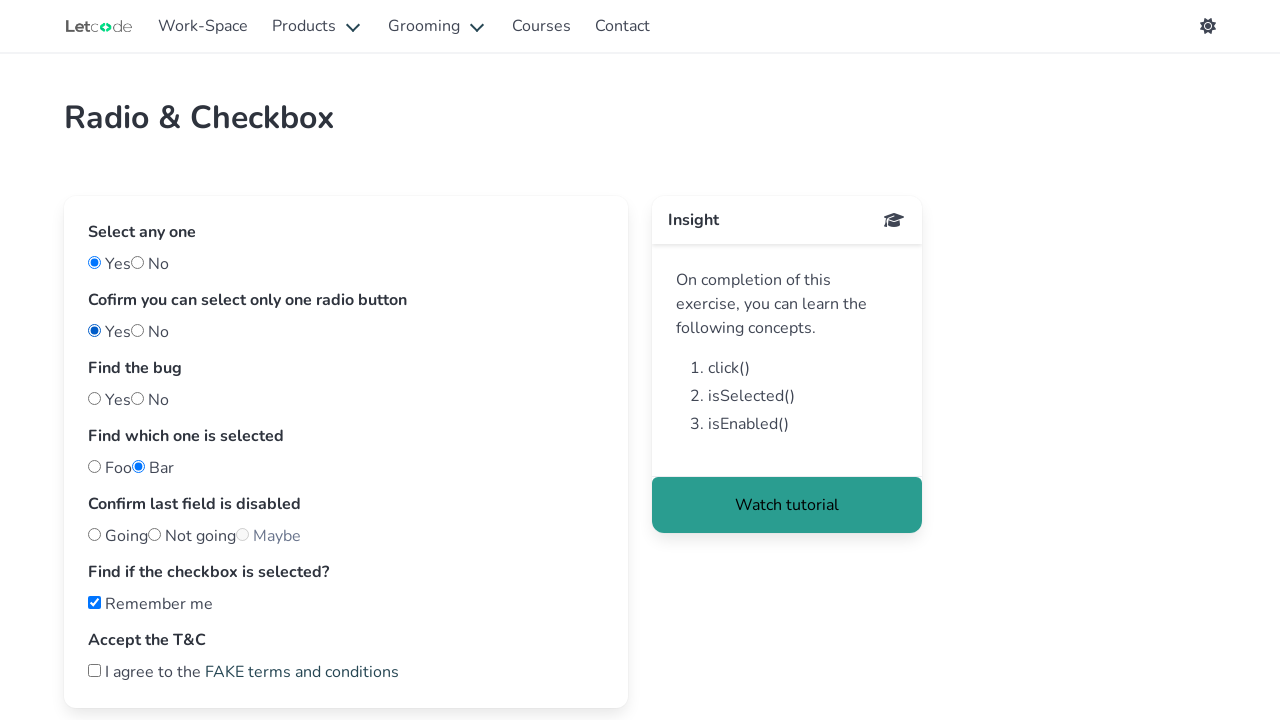

Checked 'bug' radio button at (138, 398) on #bug
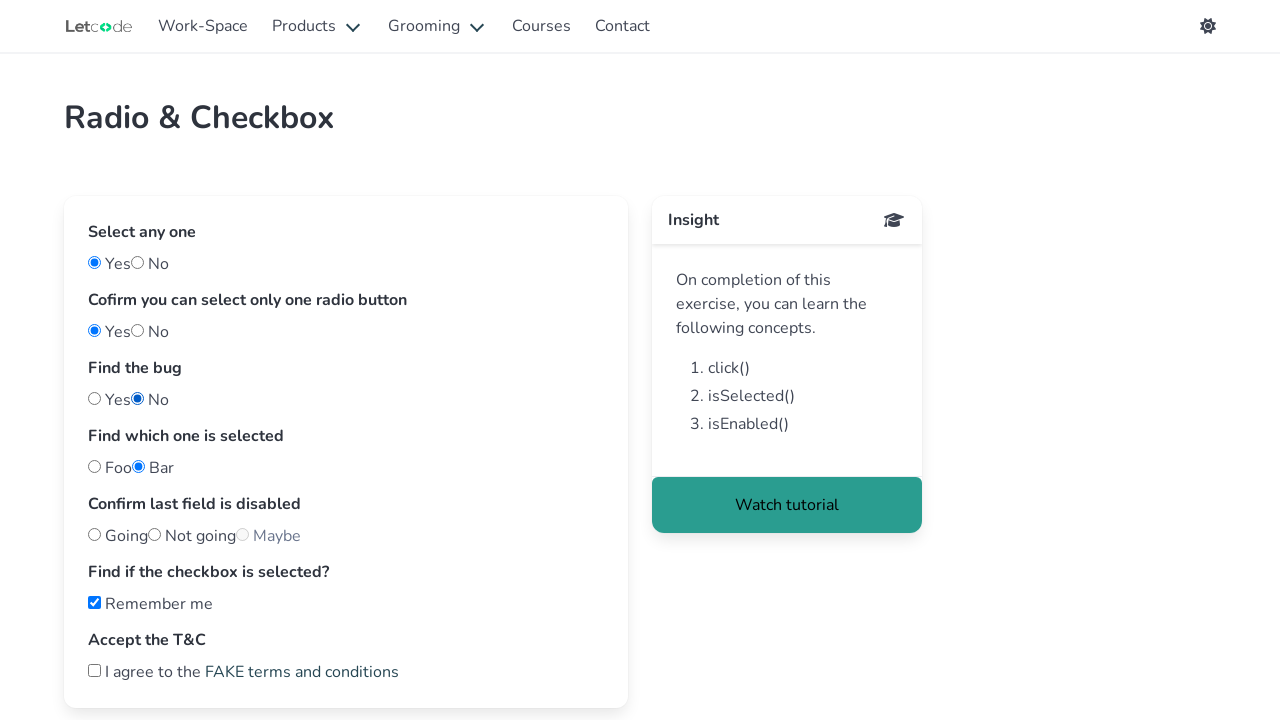

Checked 'I agree to the' terms and conditions checkbox at (244, 672) on internal:text="I agree to the"i
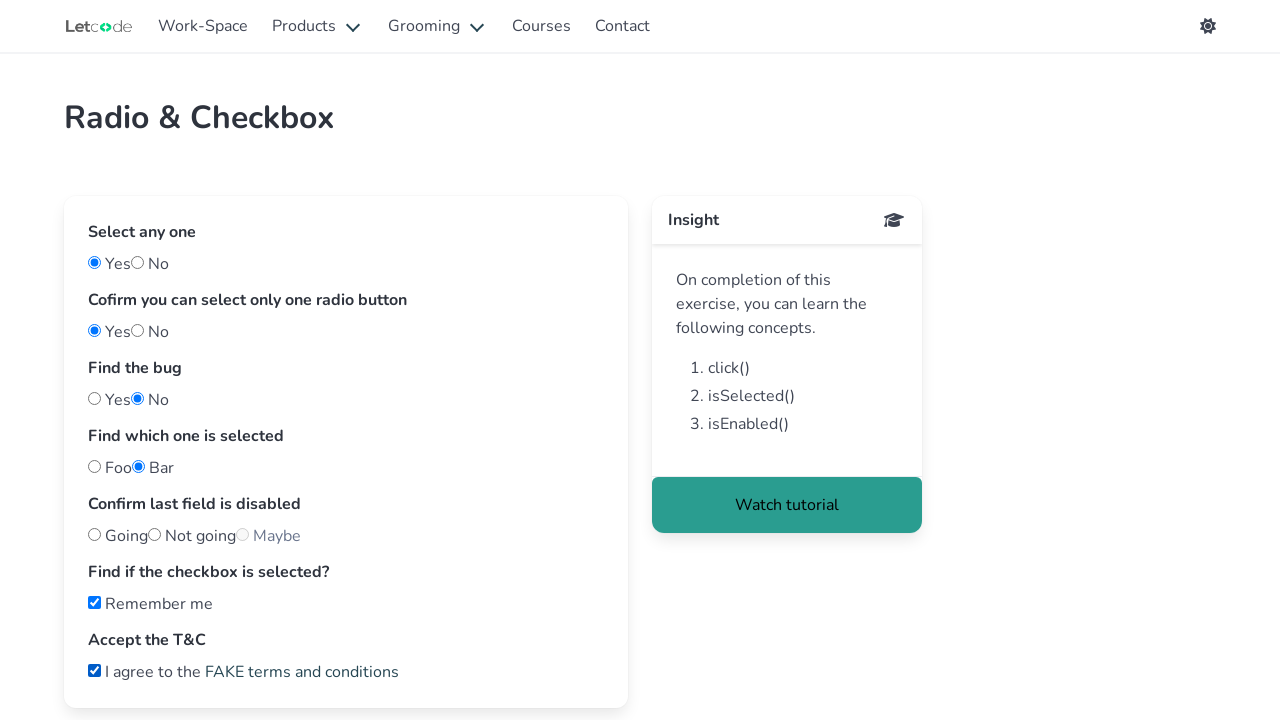

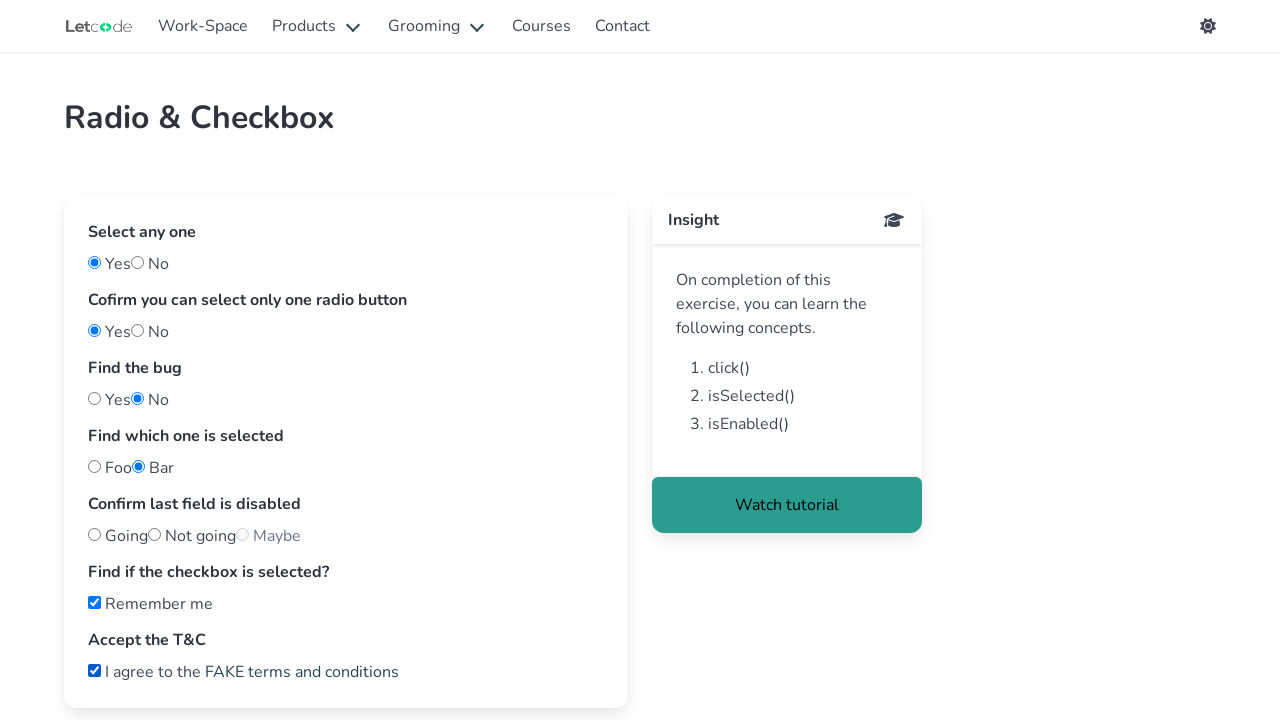